Tests window handling by clicking a link that opens a new window, switching to it, and extracting text from an element

Starting URL: https://rahulshettyacademy.com/loginpagePractise/#

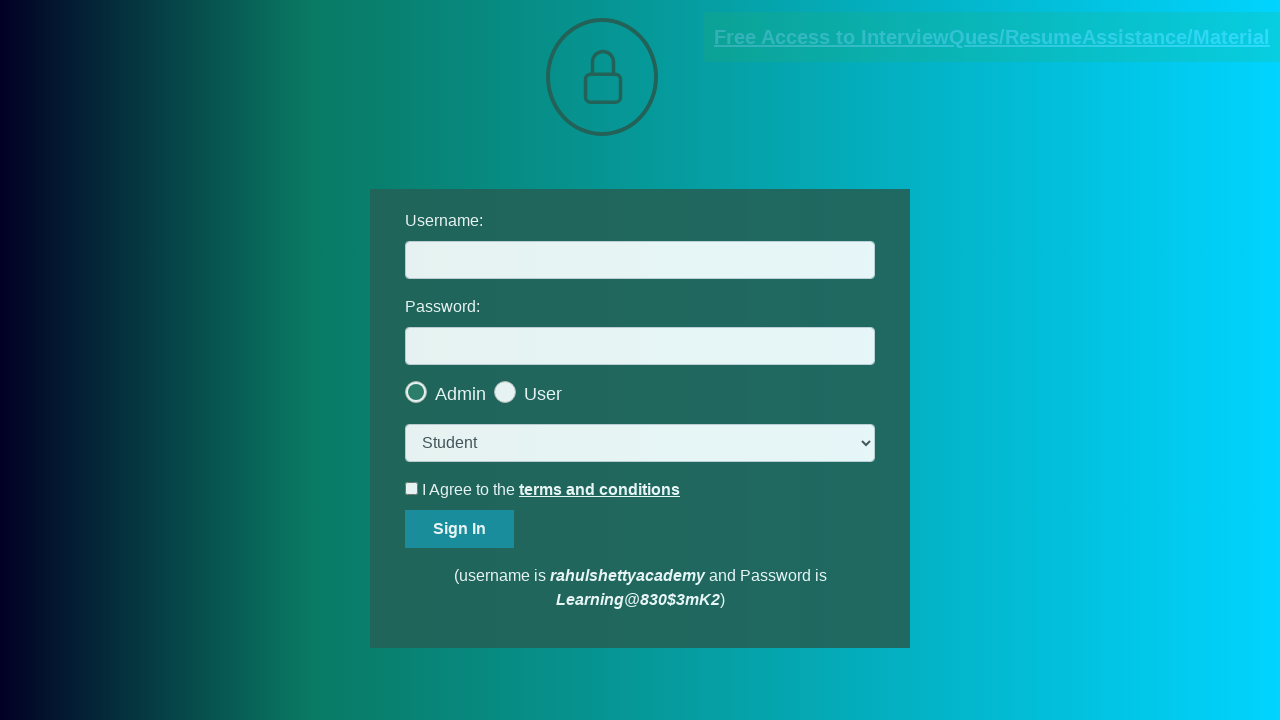

Clicked blinking text link to open new window at (992, 37) on a.blinkingText
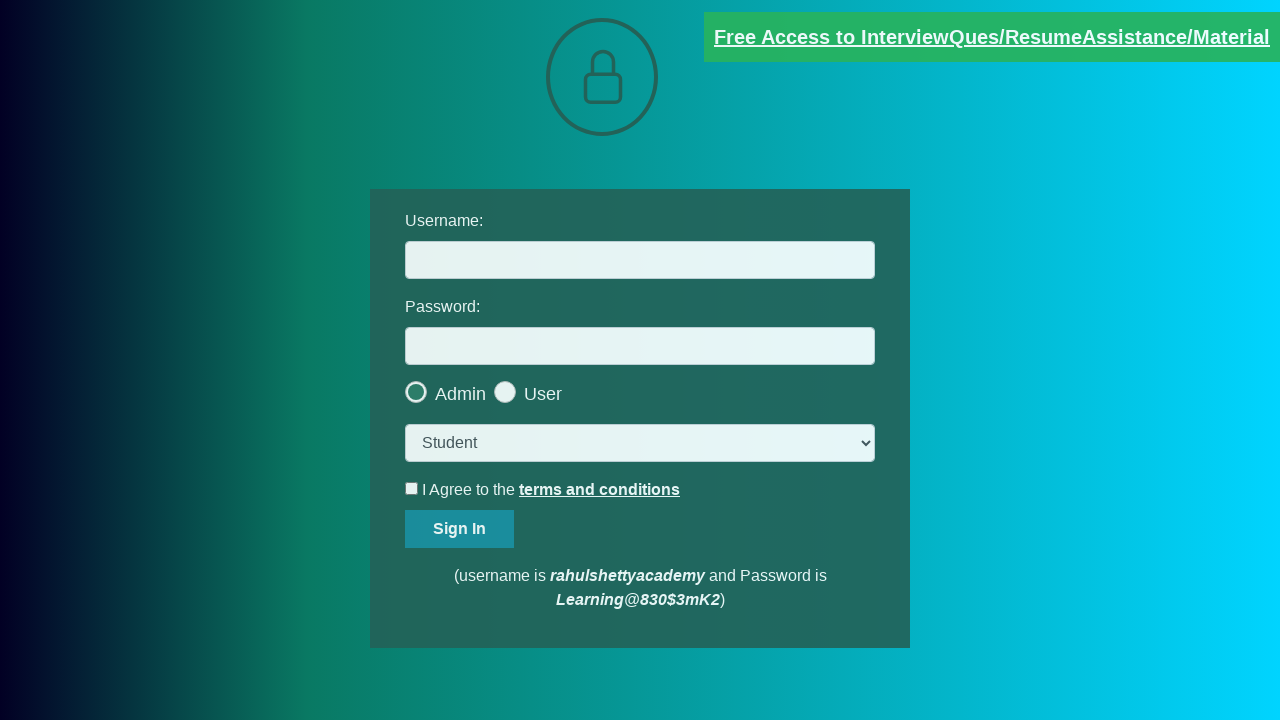

New window/tab opened and obtained reference
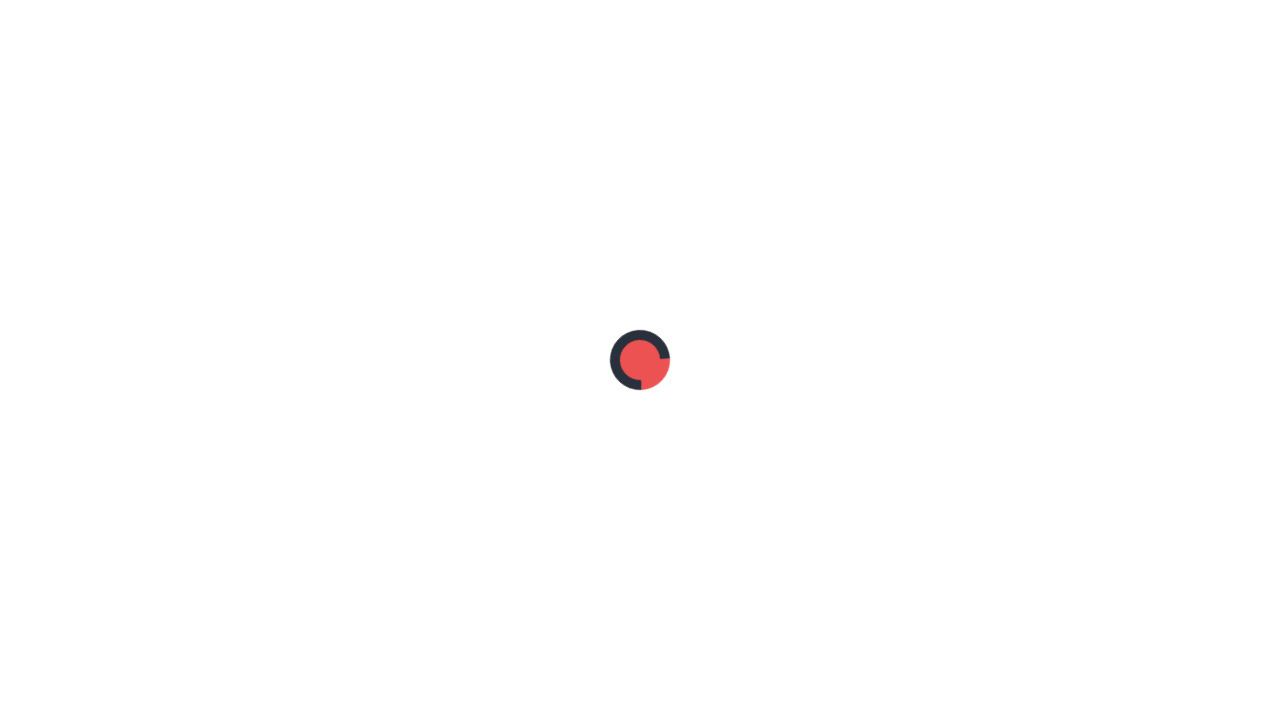

Extracted text from red paragraph element: Please email us at mentor@rahulshettyacademy.com with below template to receive response 
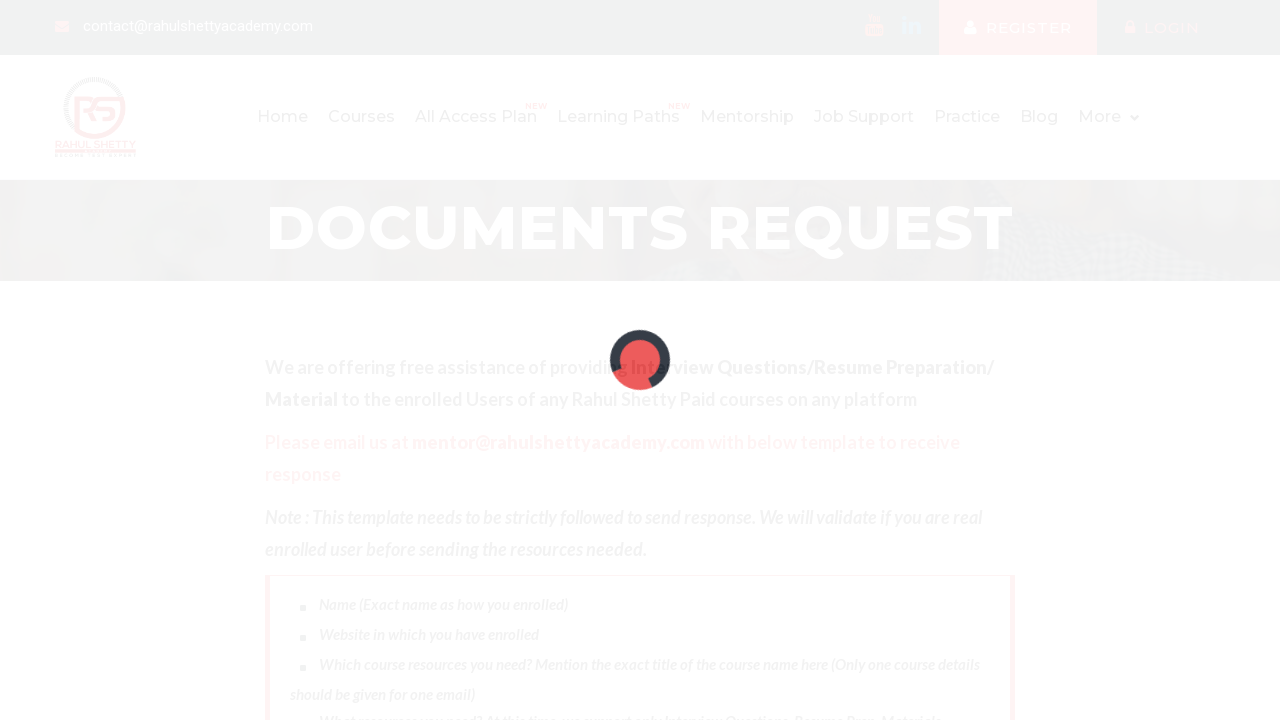

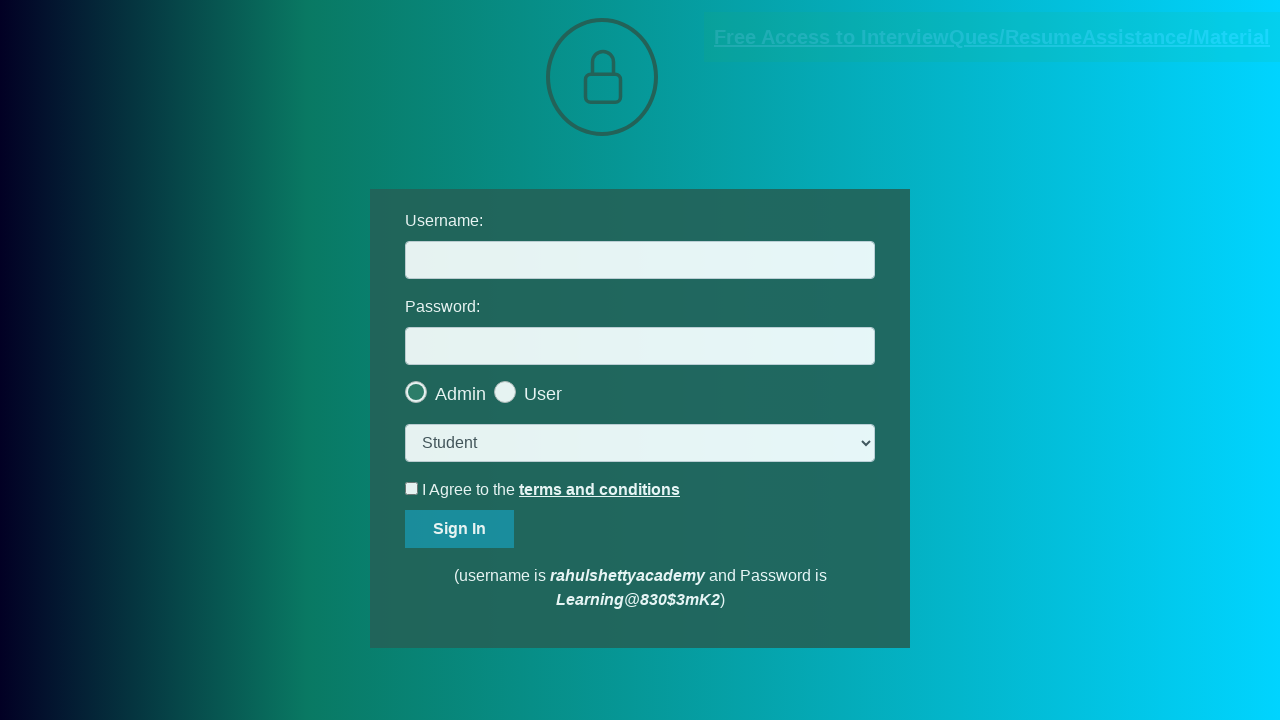